Tests various form controls including checkboxes, radio buttons, and passenger count dropdown on a flight booking page

Starting URL: https://rahulshettyacademy.com/dropdownsPractise/

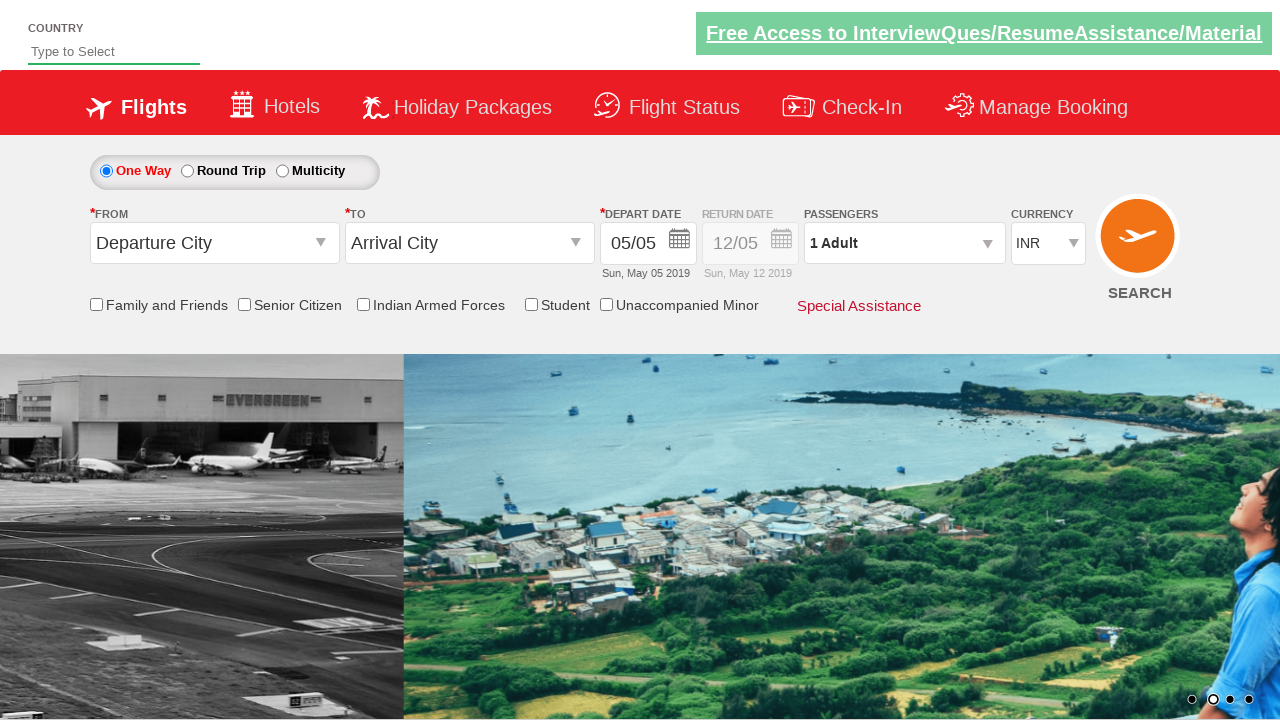

Verified Armed Forces checkbox is initially unchecked
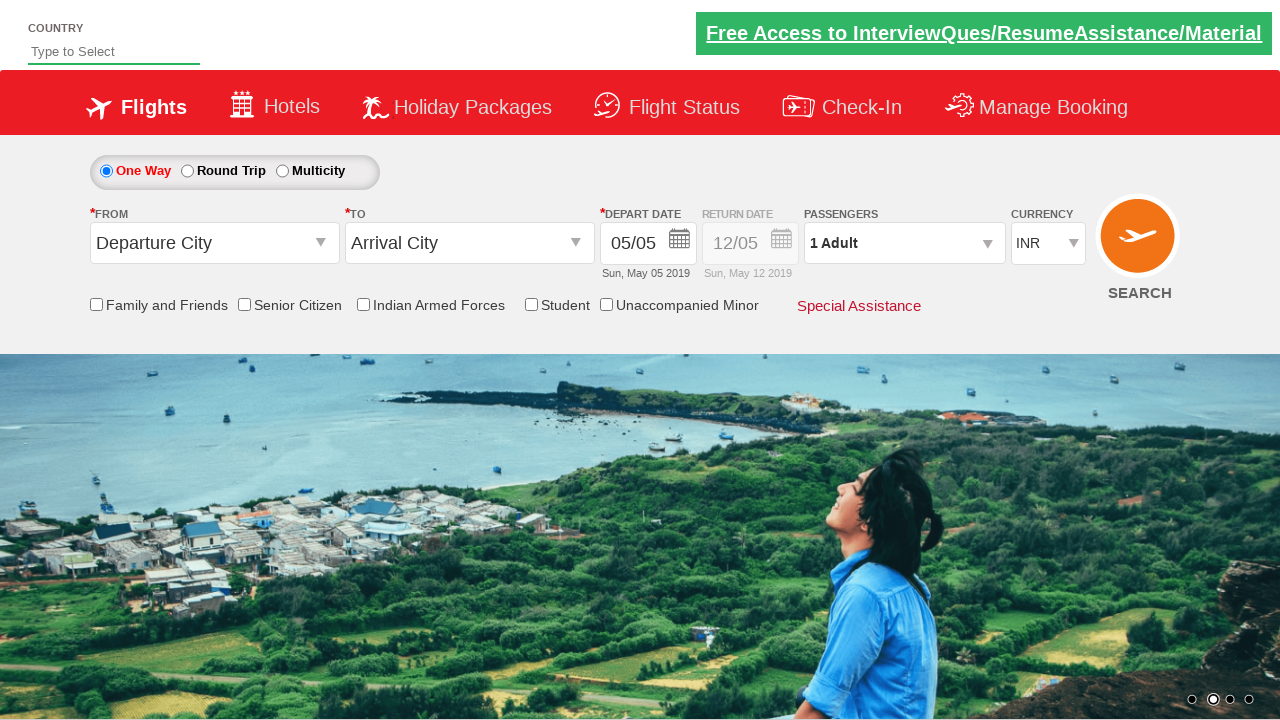

Clicked Armed Forces checkbox at (363, 304) on input[id*='IndArm']
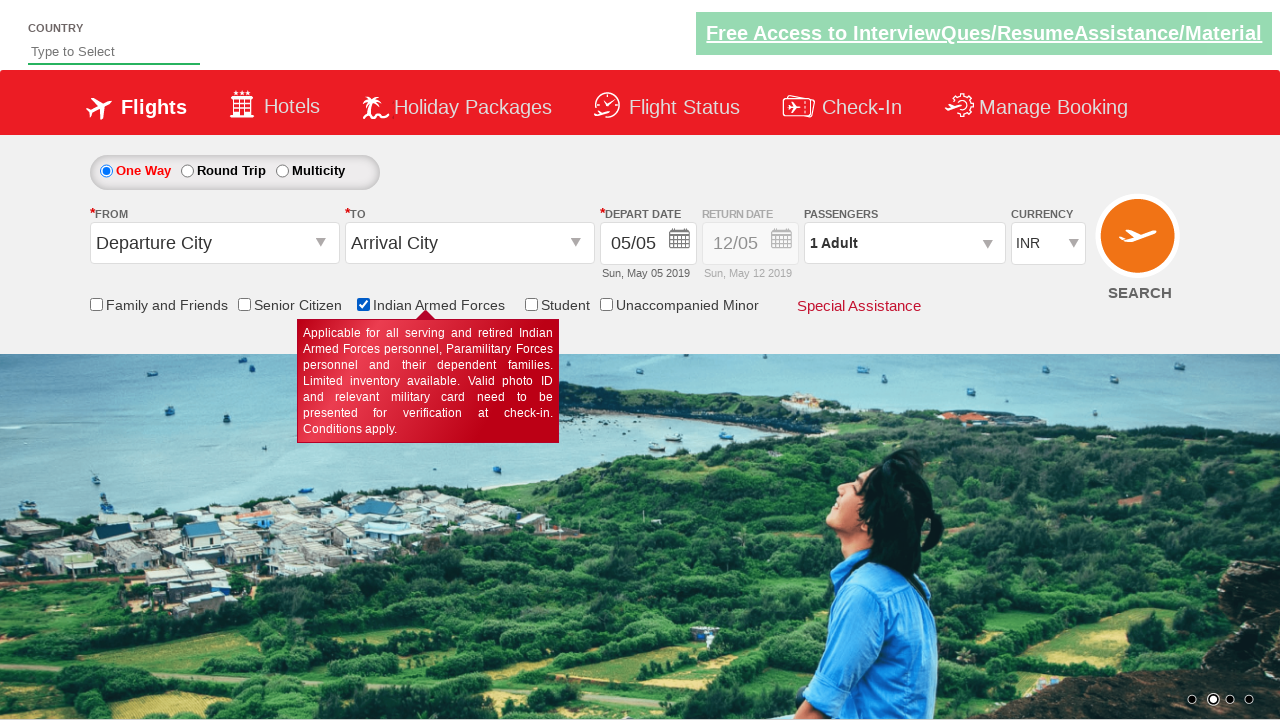

Verified Armed Forces checkbox is now checked
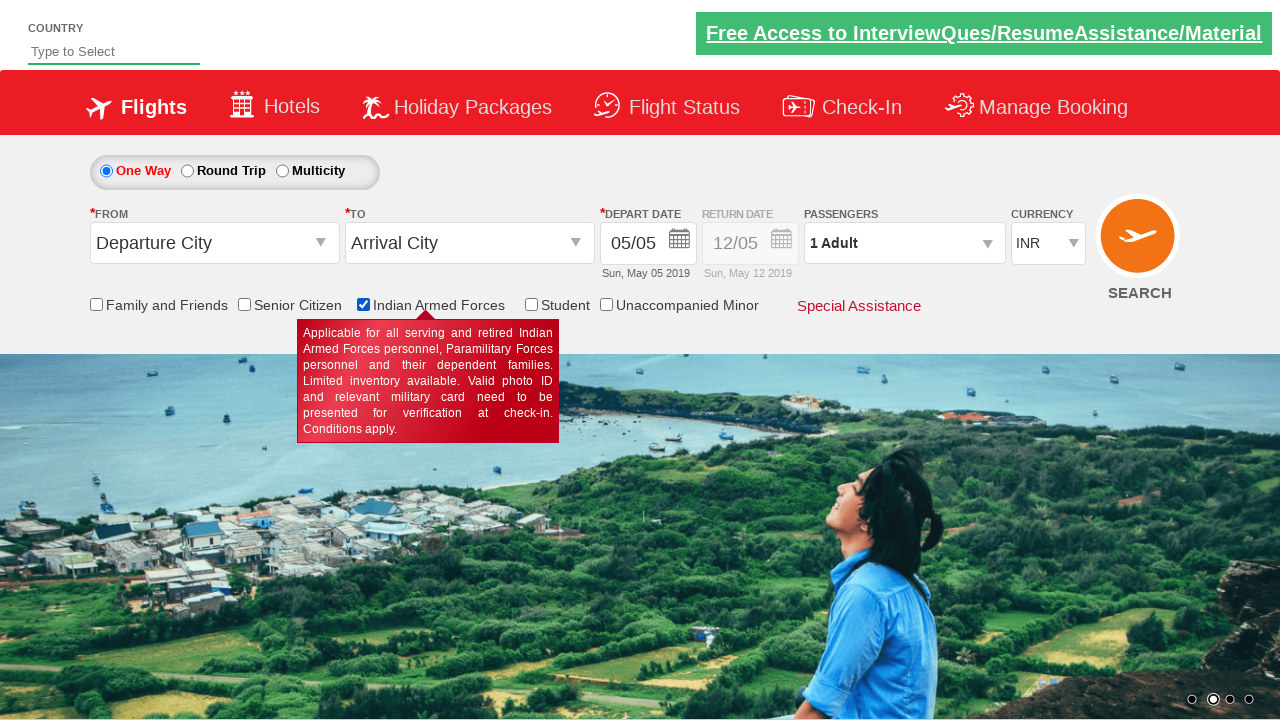

Counted total checkboxes on page: 6
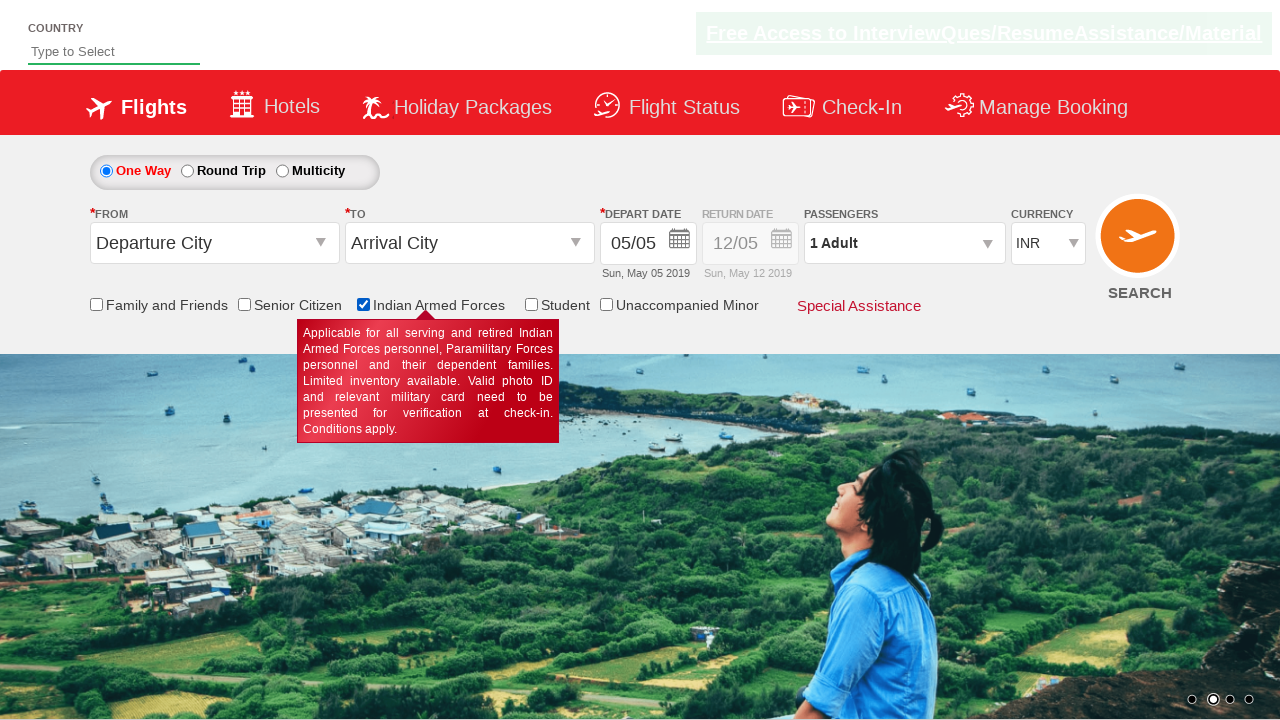

Retrieved initial style attribute of return date div: display: block; opacity: 0.5;
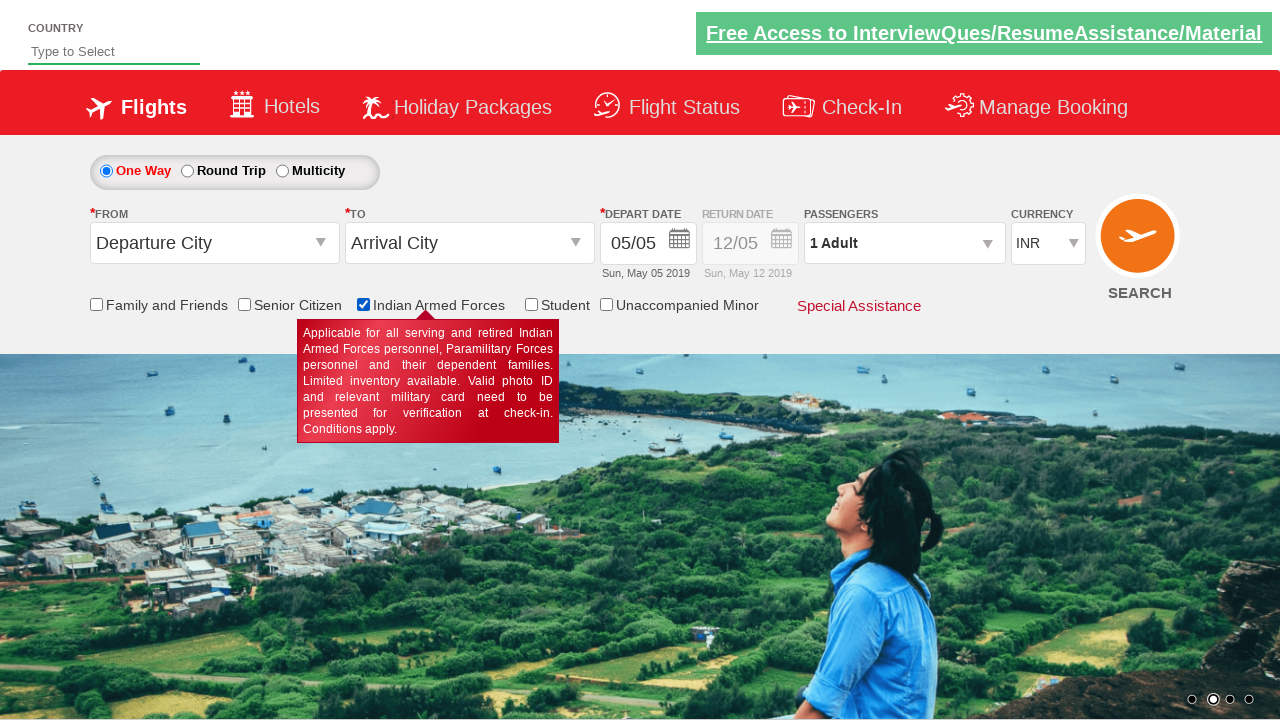

Clicked round trip radio button at (187, 171) on #ctl00_mainContent_rbtnl_Trip_1
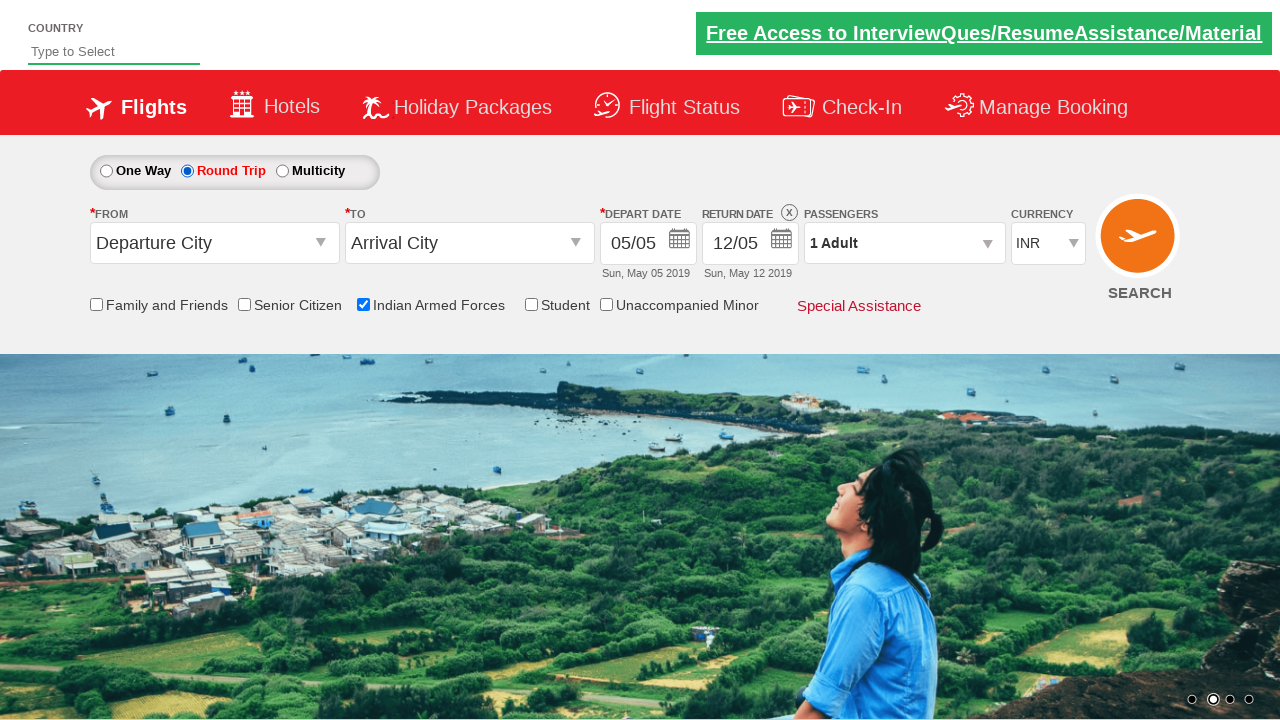

Retrieved updated style attribute of return date div: display: block; opacity: 1;
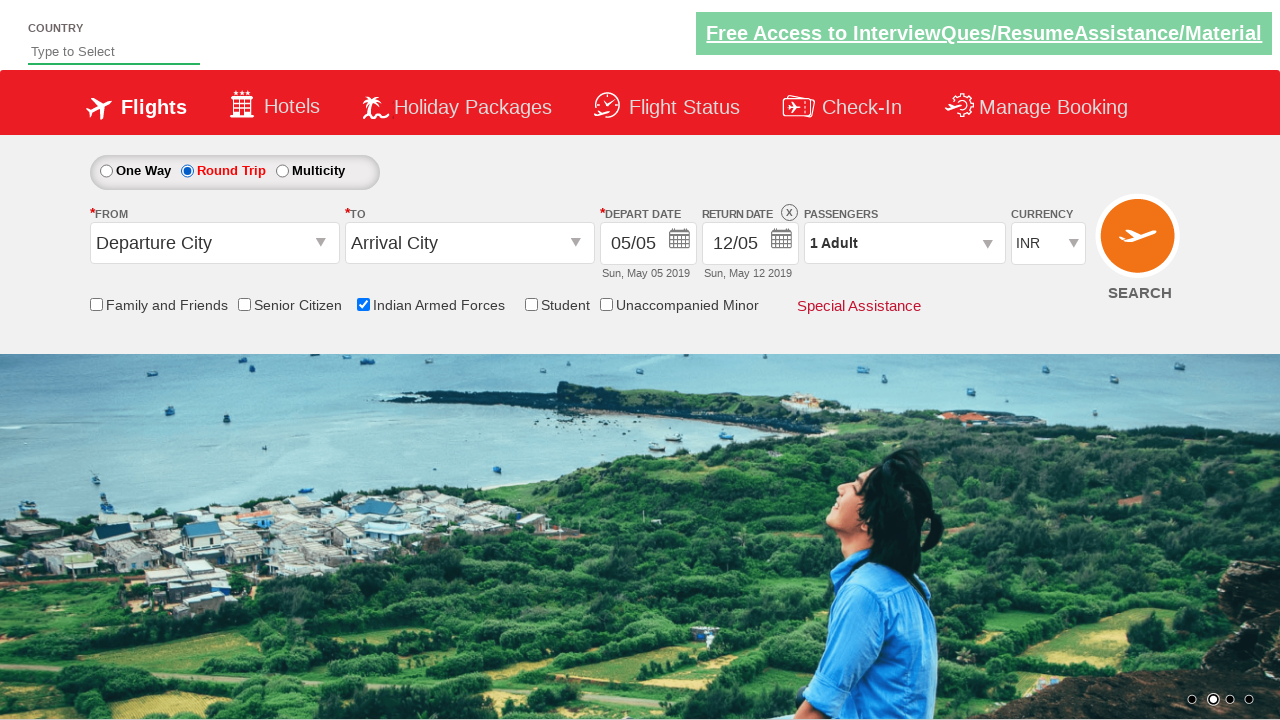

Verified return date field is enabled after selecting round trip
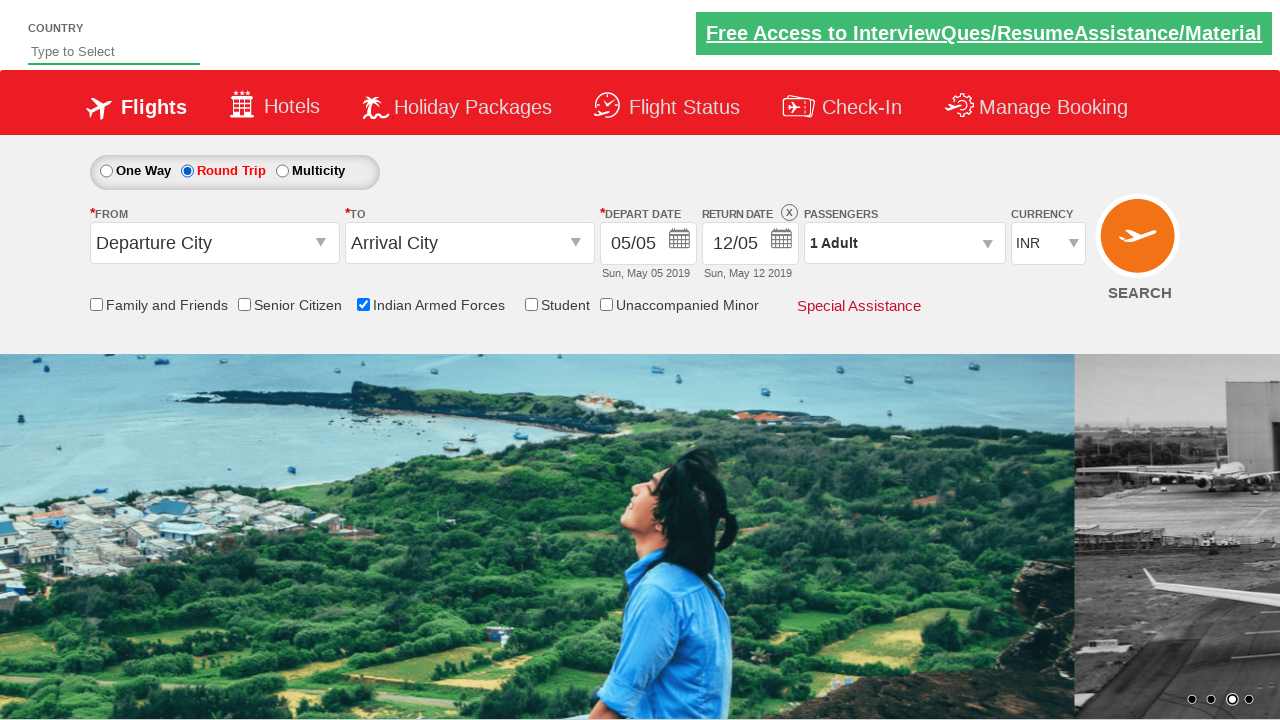

Clicked passenger dropdown to open at (904, 243) on #divpaxinfo
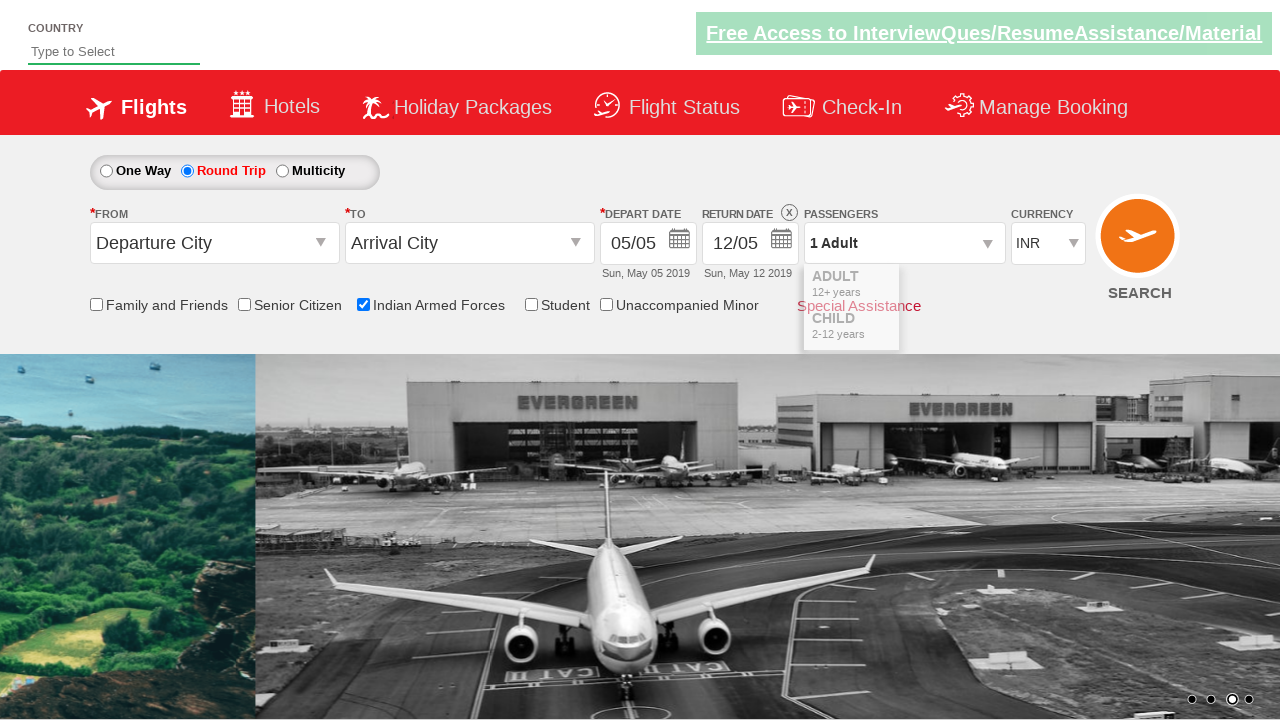

Retrieved initial passenger text: 1 Adult
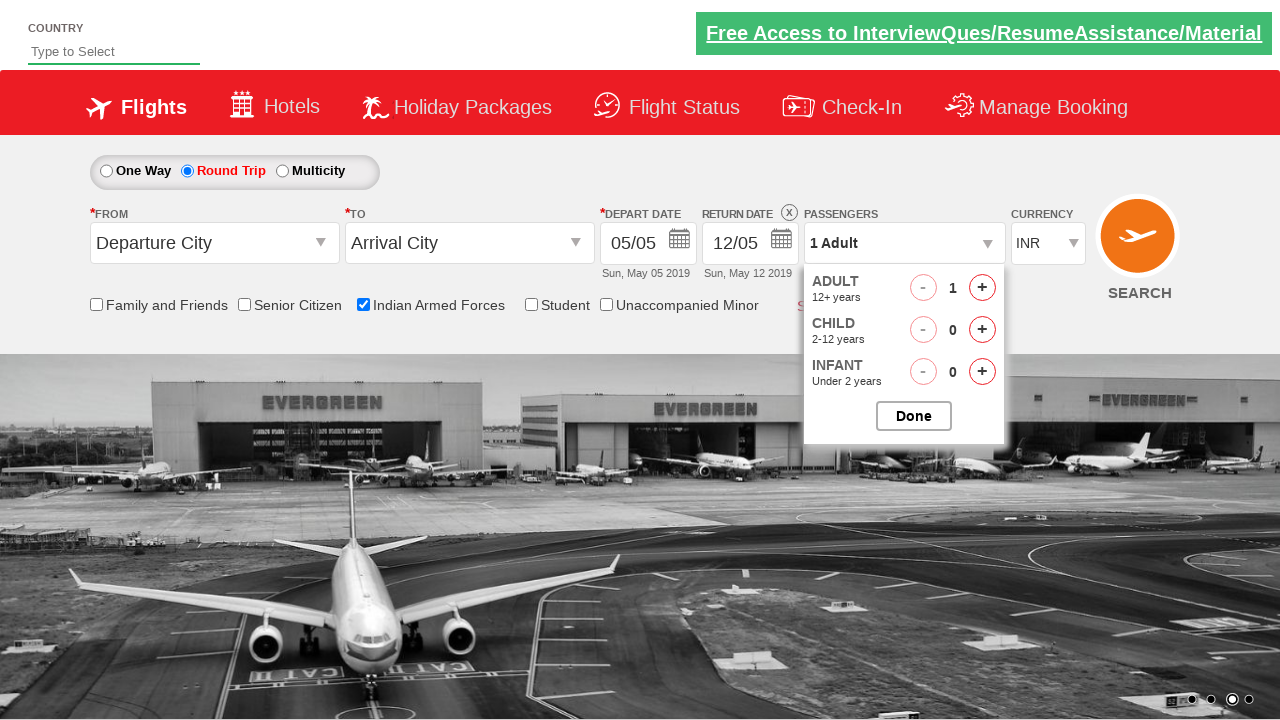

Clicked add adult button (click 1 of 4) at (982, 288) on #hrefIncAdt
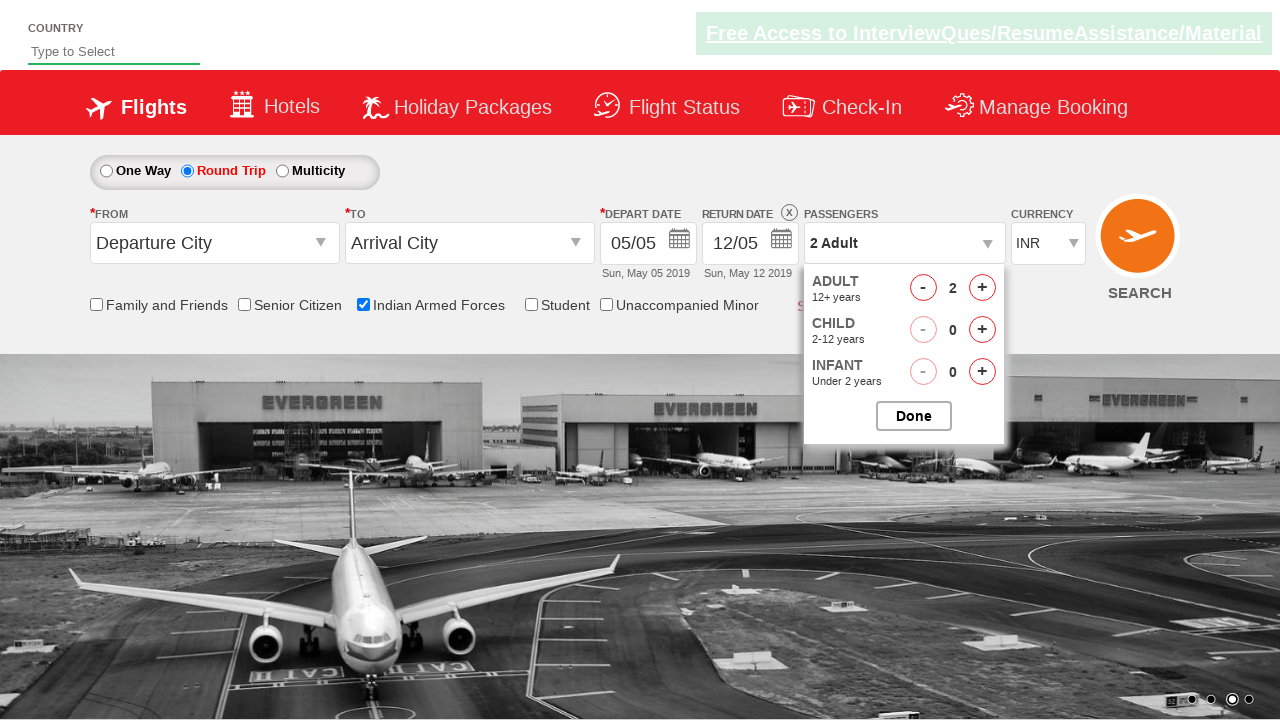

Clicked add adult button (click 2 of 4) at (982, 288) on #hrefIncAdt
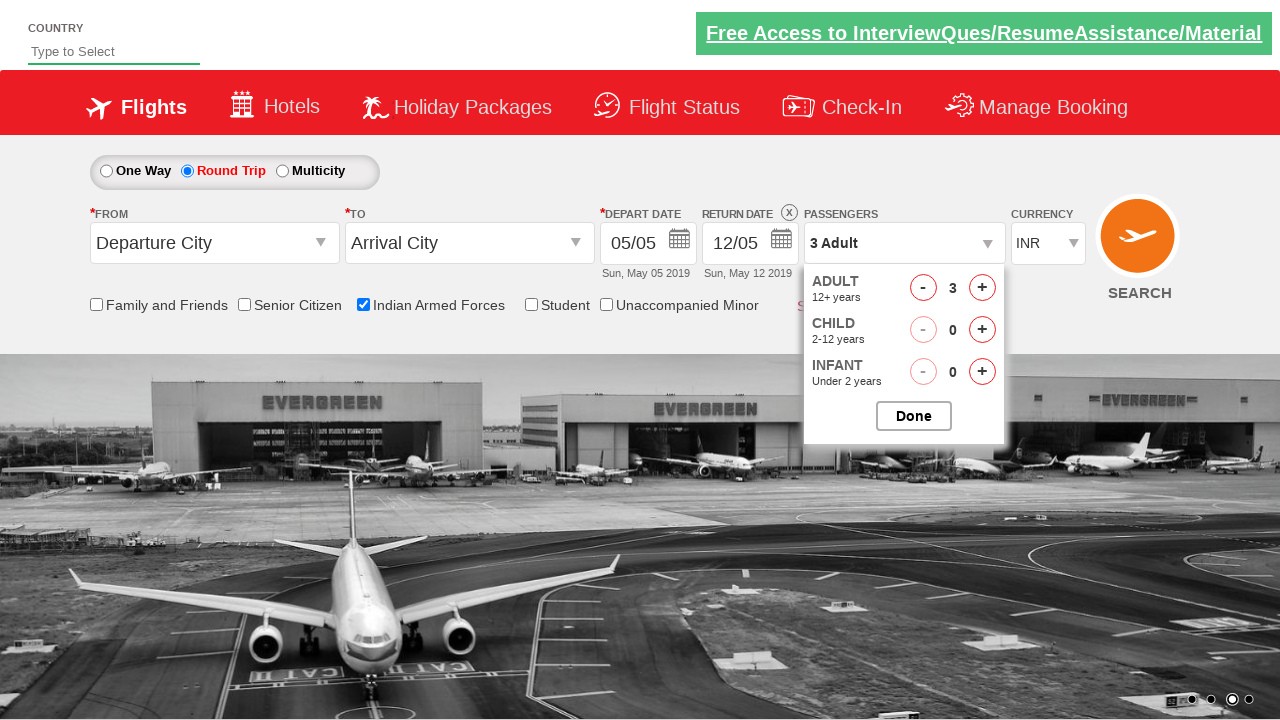

Clicked add adult button (click 3 of 4) at (982, 288) on #hrefIncAdt
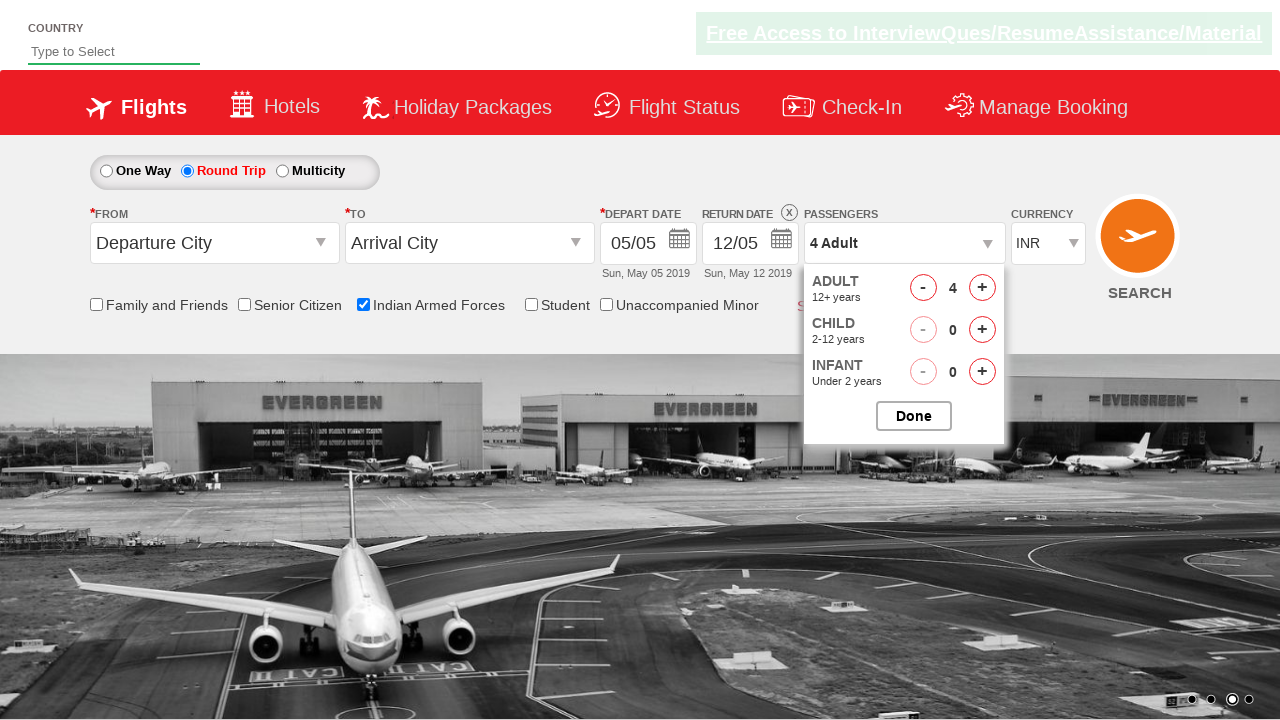

Clicked add adult button (click 4 of 4) at (982, 288) on #hrefIncAdt
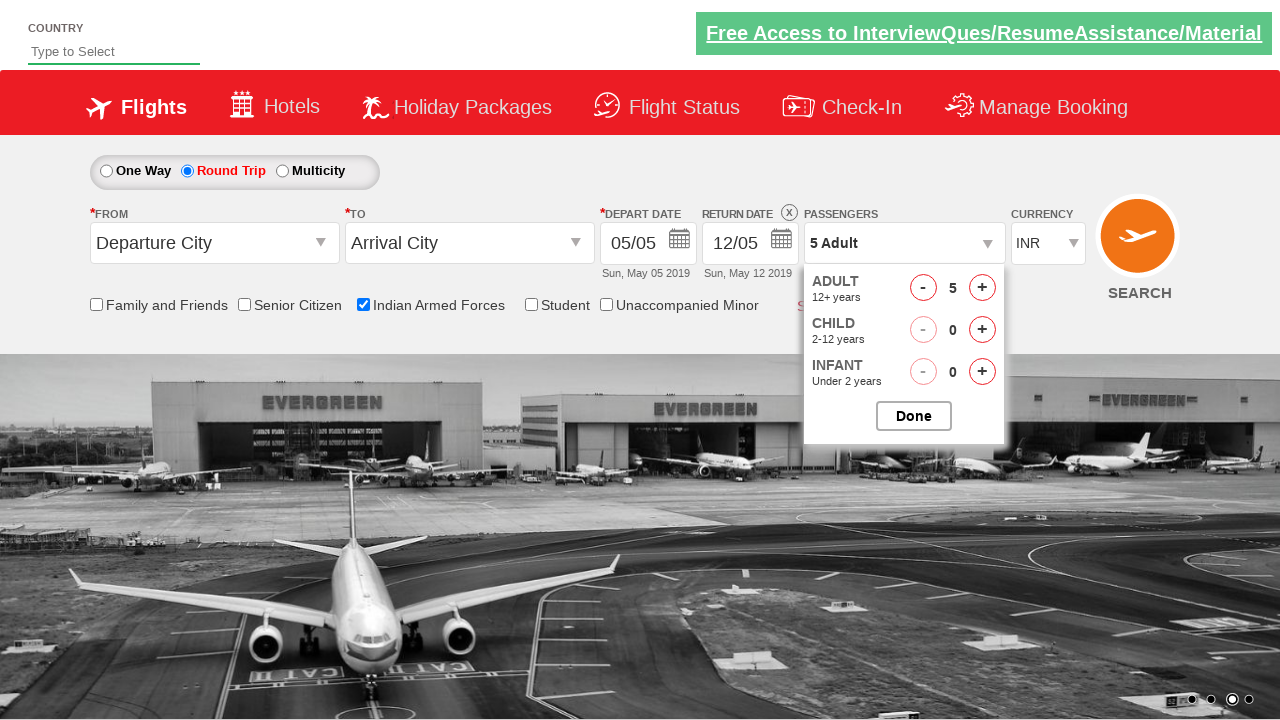

Clicked add child button (click 1 of 2) at (982, 330) on #hrefIncChd
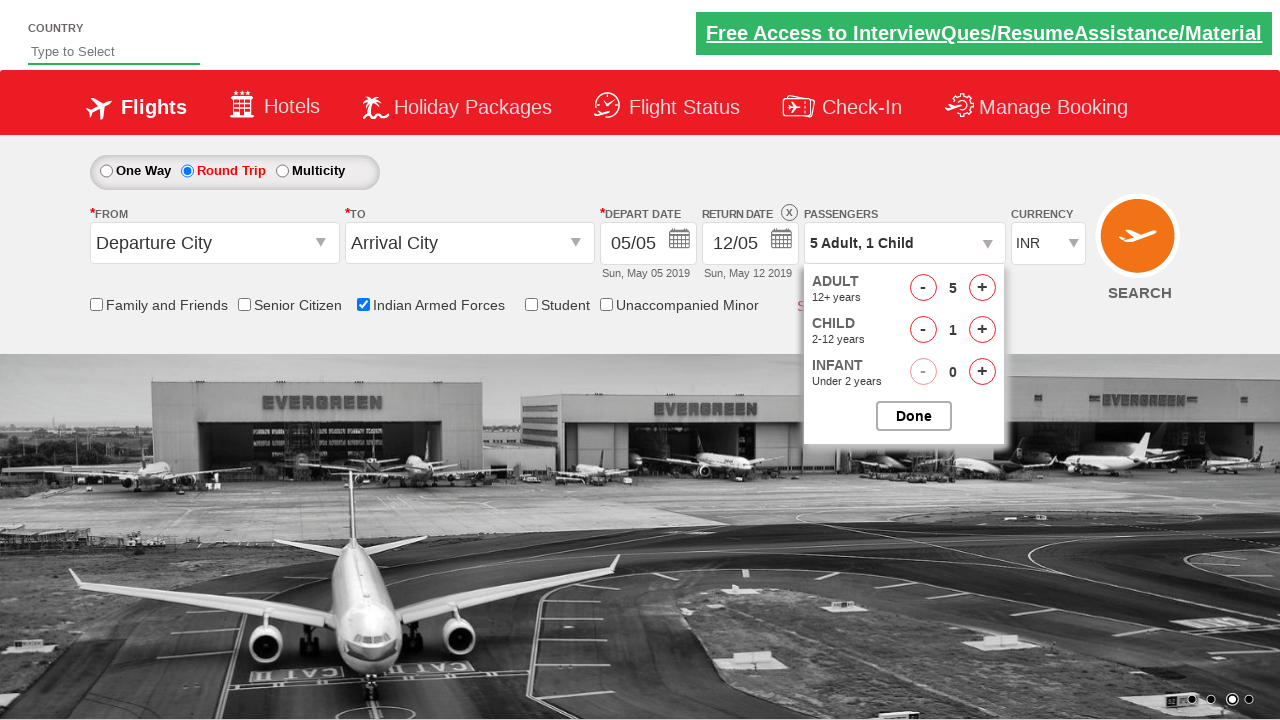

Clicked add child button (click 2 of 2) at (982, 330) on #hrefIncChd
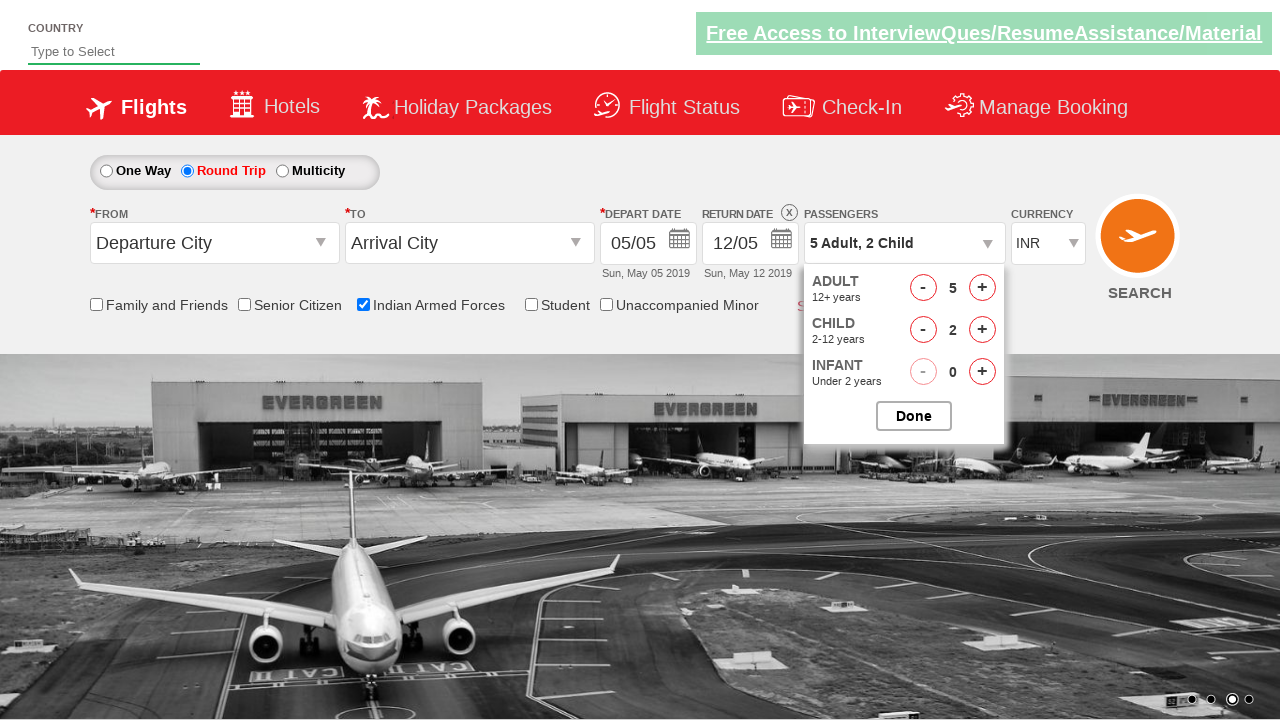

Clicked close passenger dropdown button at (914, 416) on #btnclosepaxoption
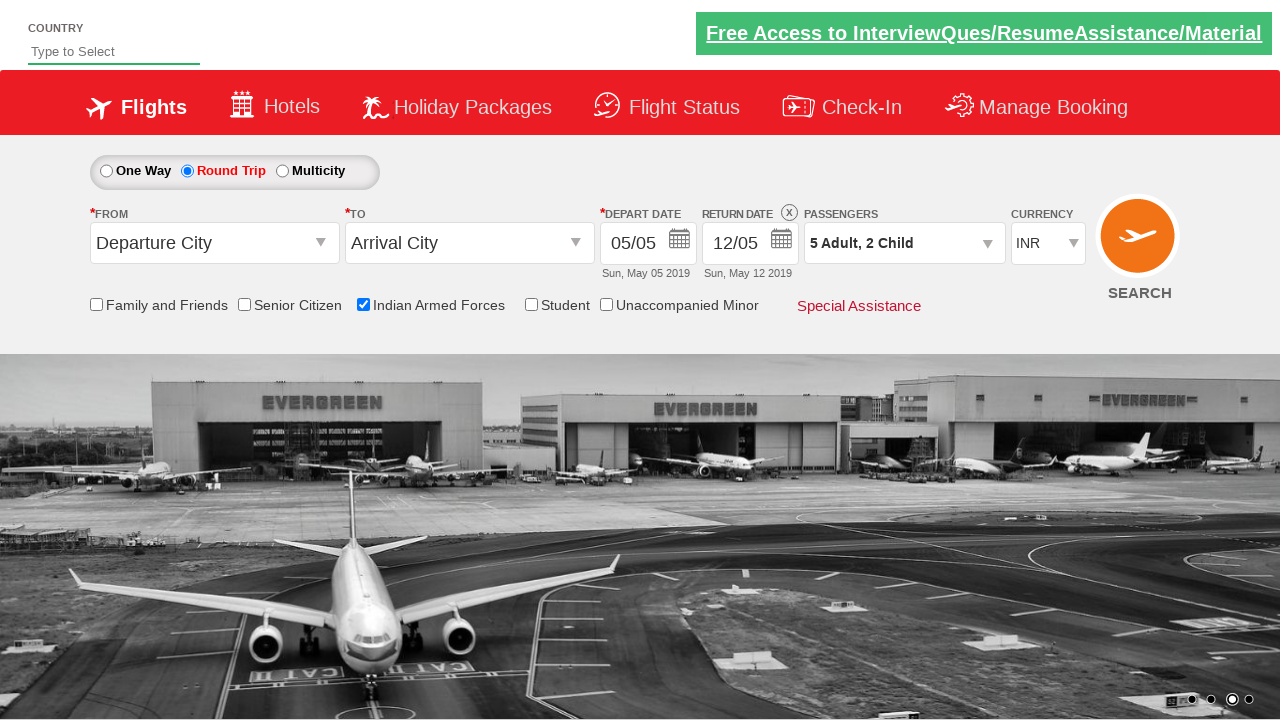

Retrieved final passenger text: 5 Adult, 2 Child
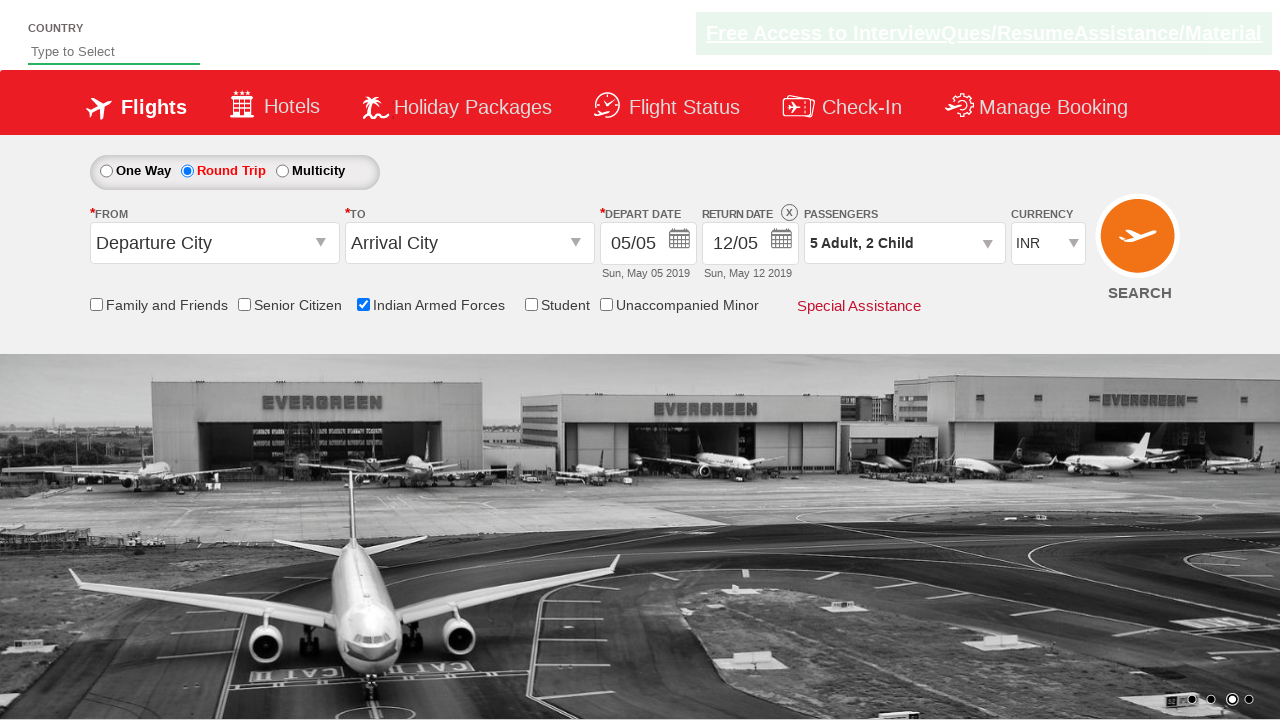

Verified final passenger count is correct: 5 Adult, 2 Child
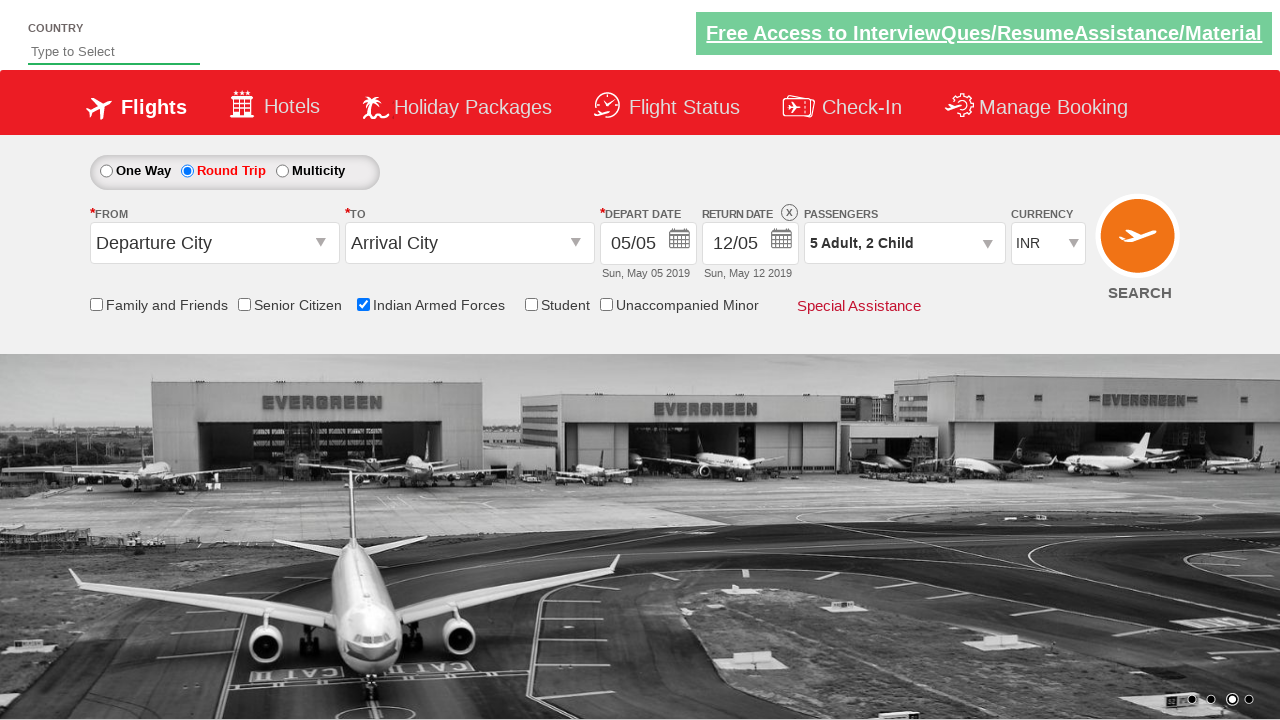

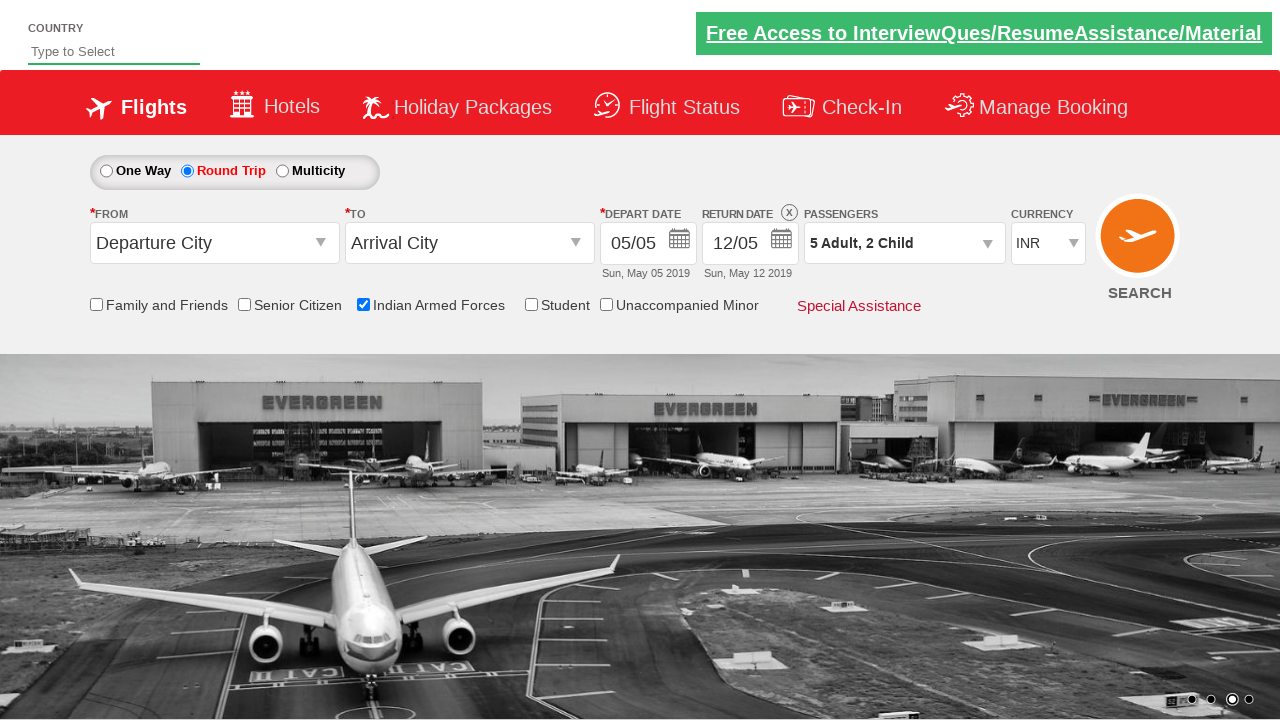